Tests dropdown/select element functionality by selecting options using different methods: by visible text, by index, and by value attribute.

Starting URL: https://the-internet.herokuapp.com/dropdown

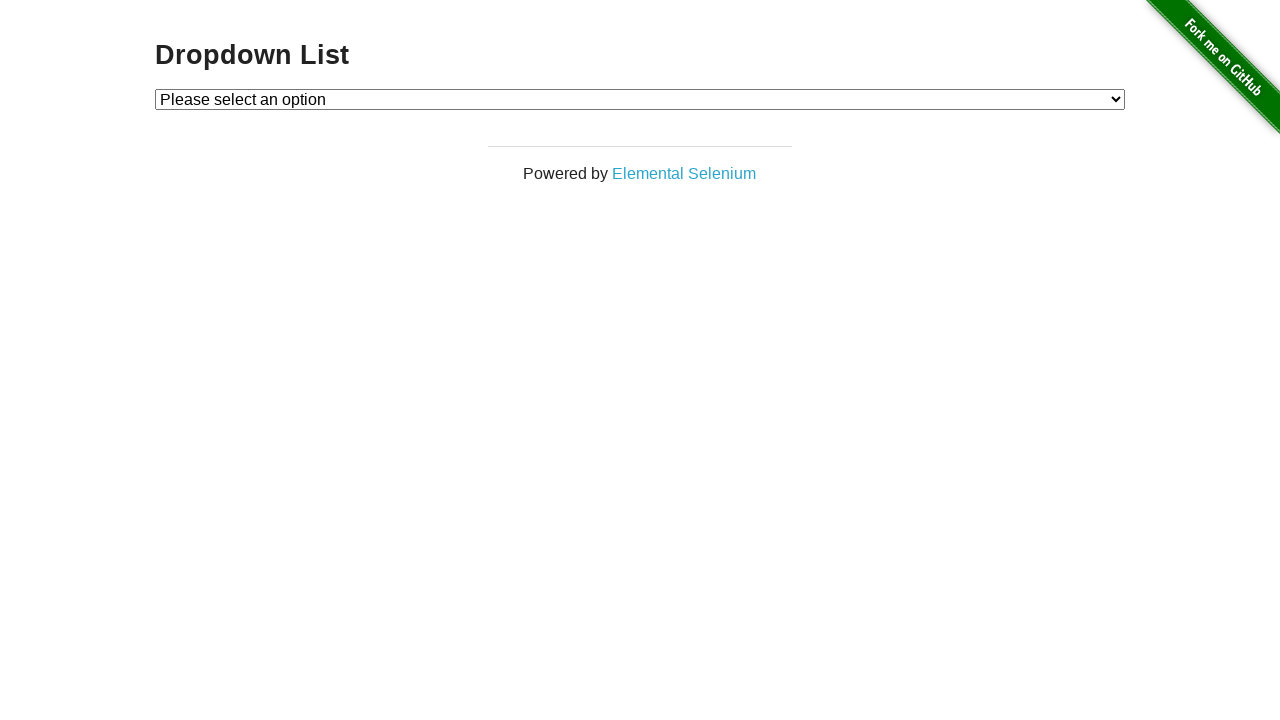

Waited for dropdown element to be available
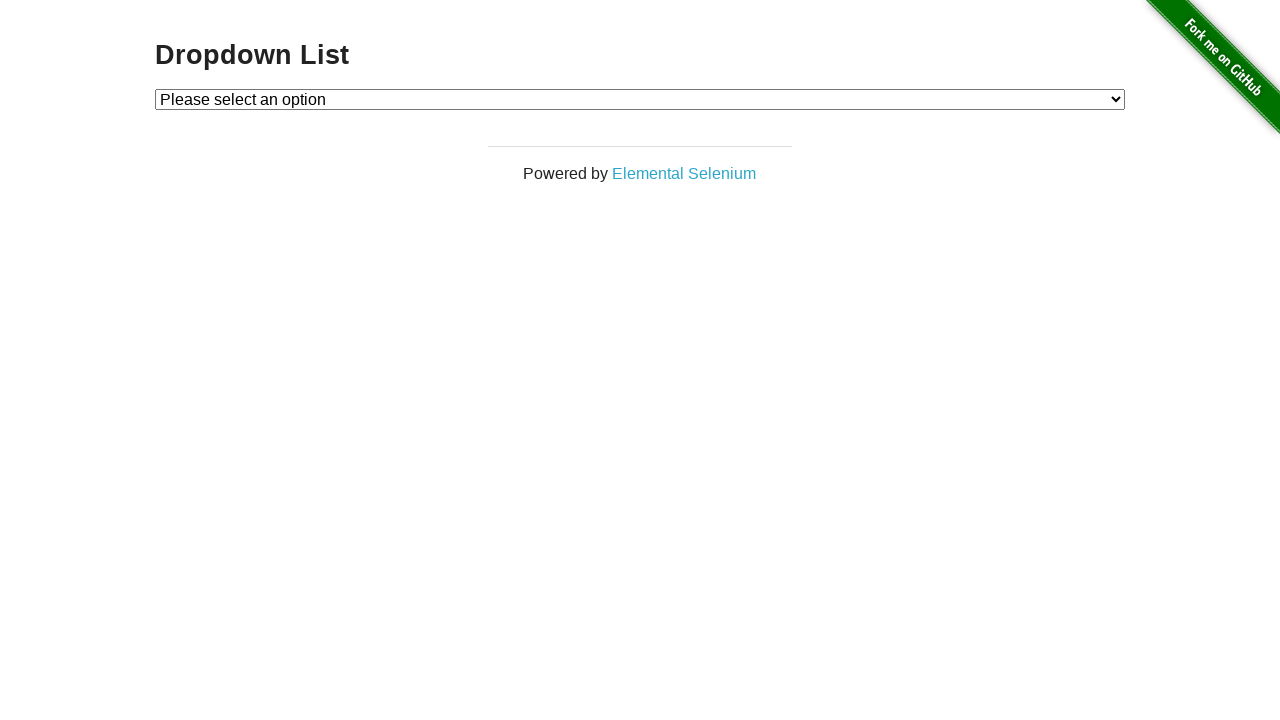

Selected 'Option 1' by visible text on #dropdown
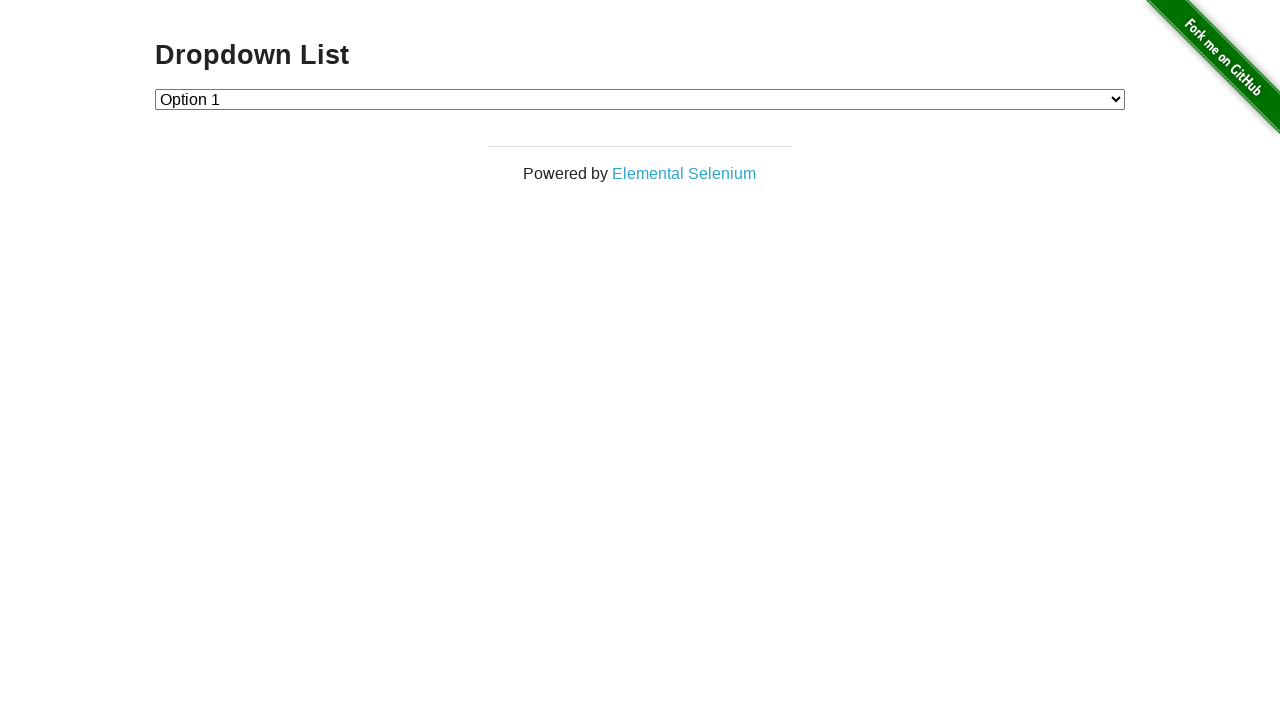

Selected option at index 2 (Option 2) on #dropdown
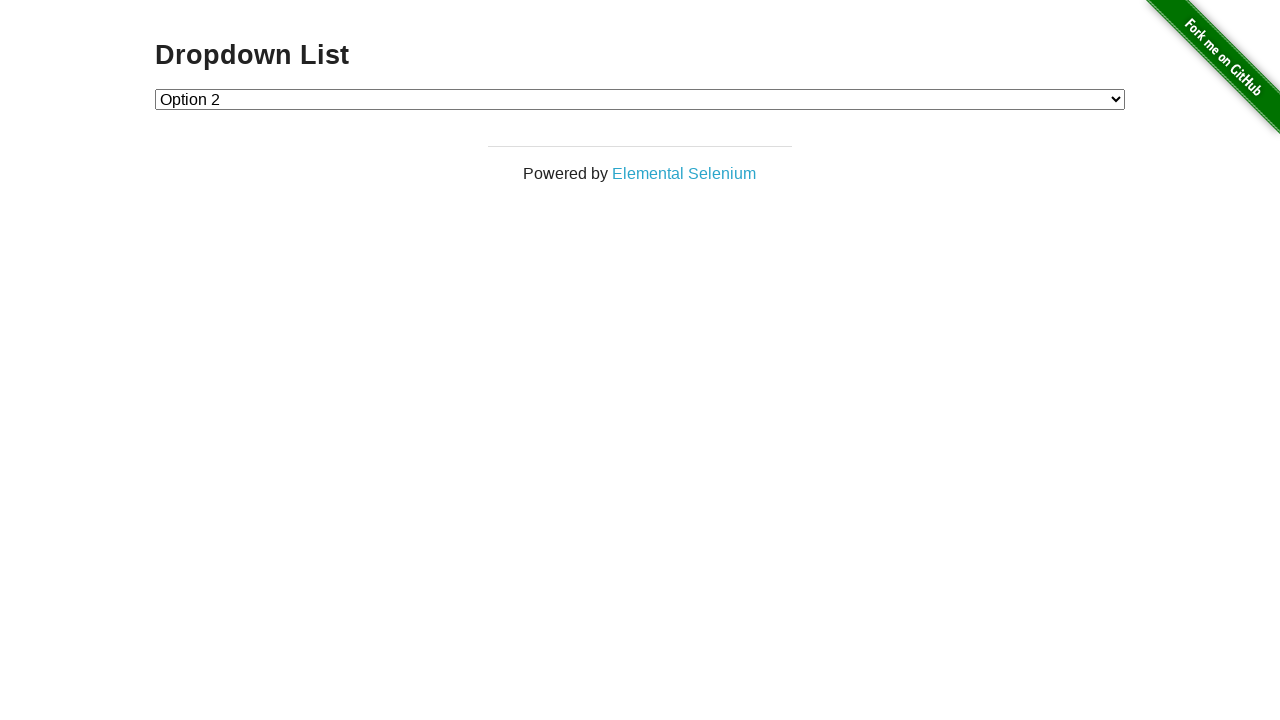

Selected option by value attribute '1' (Option 1) on #dropdown
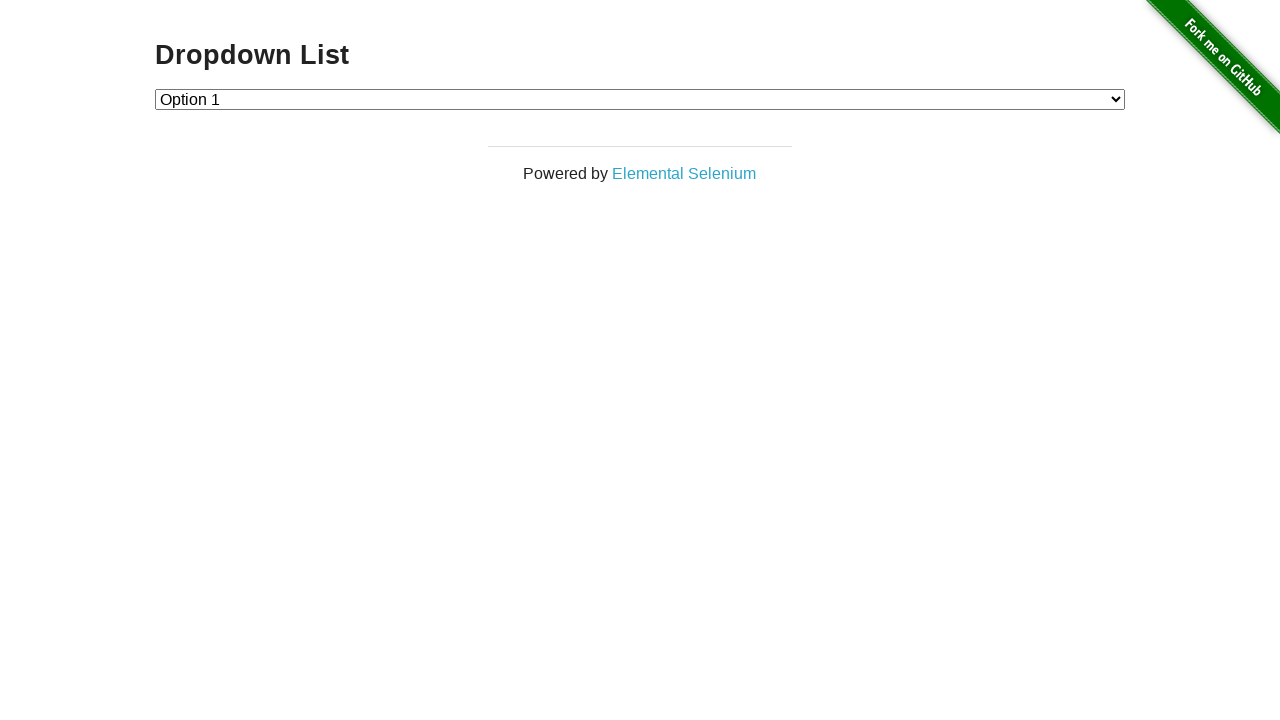

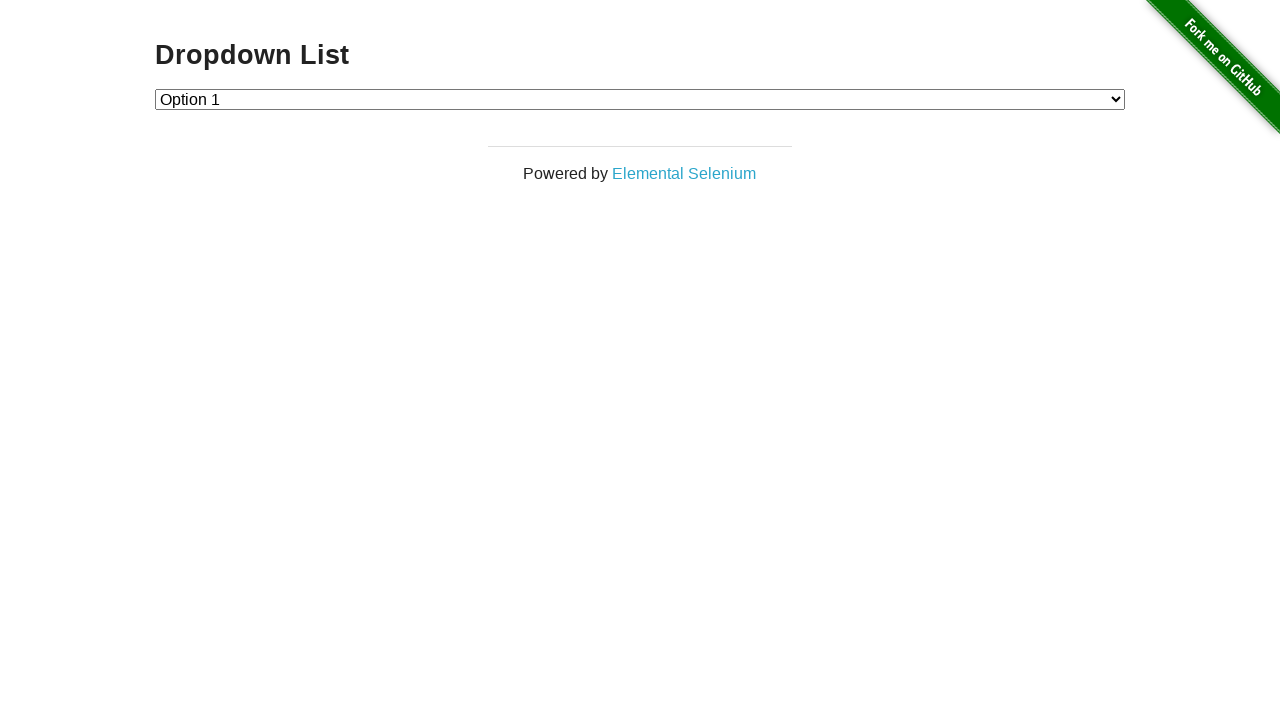